Navigates to GitHub homepage and executes a console.log statement via JavaScript injection to test script execution capabilities

Starting URL: https://github.com/

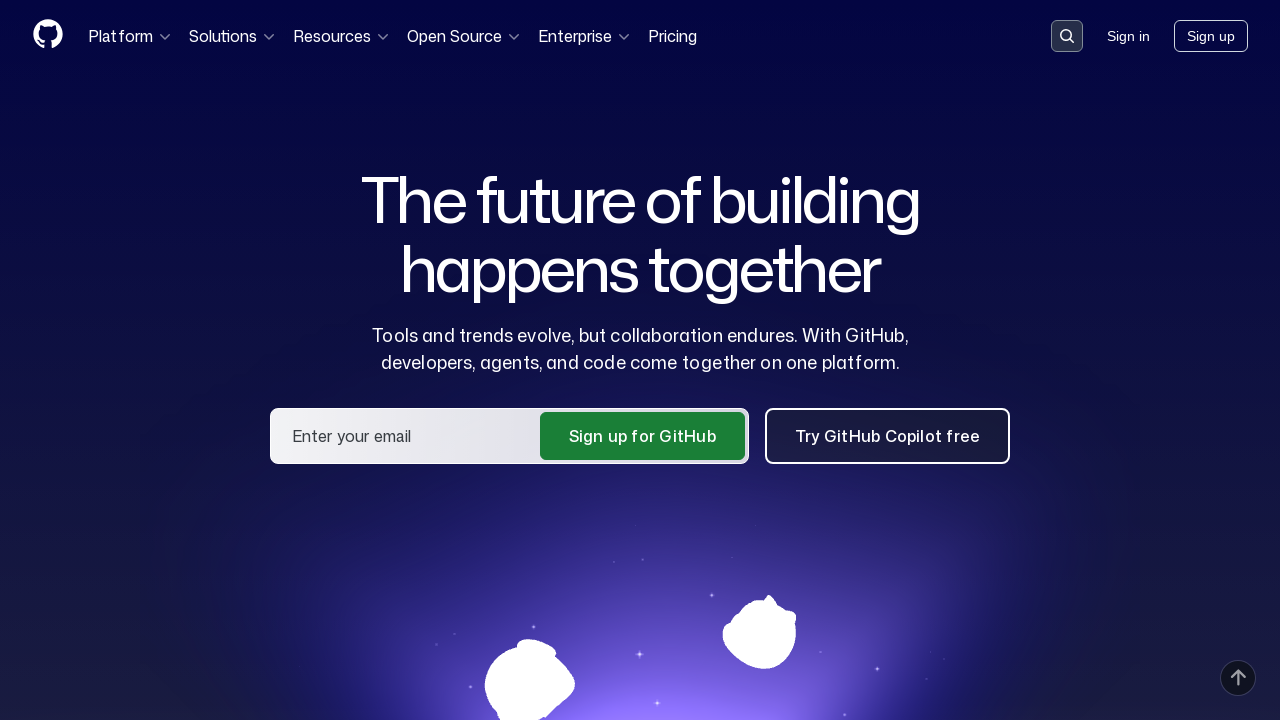

Navigated to GitHub homepage
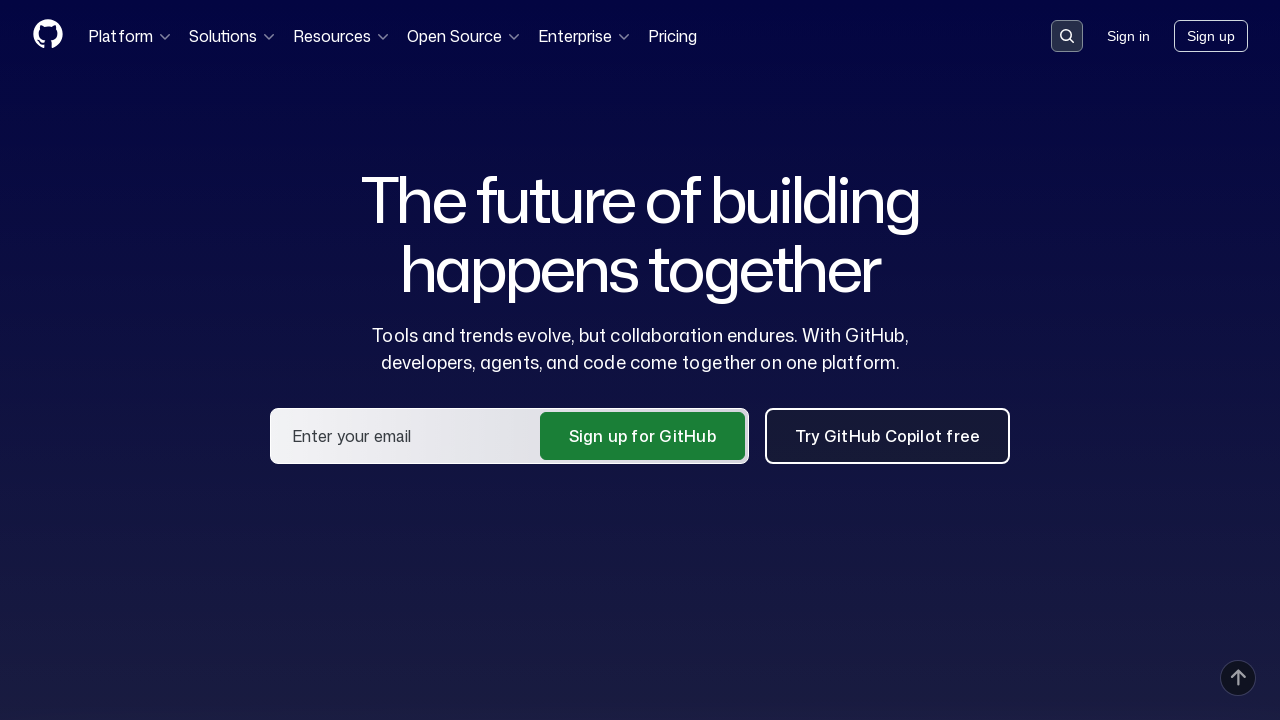

Executed JavaScript console.log statement
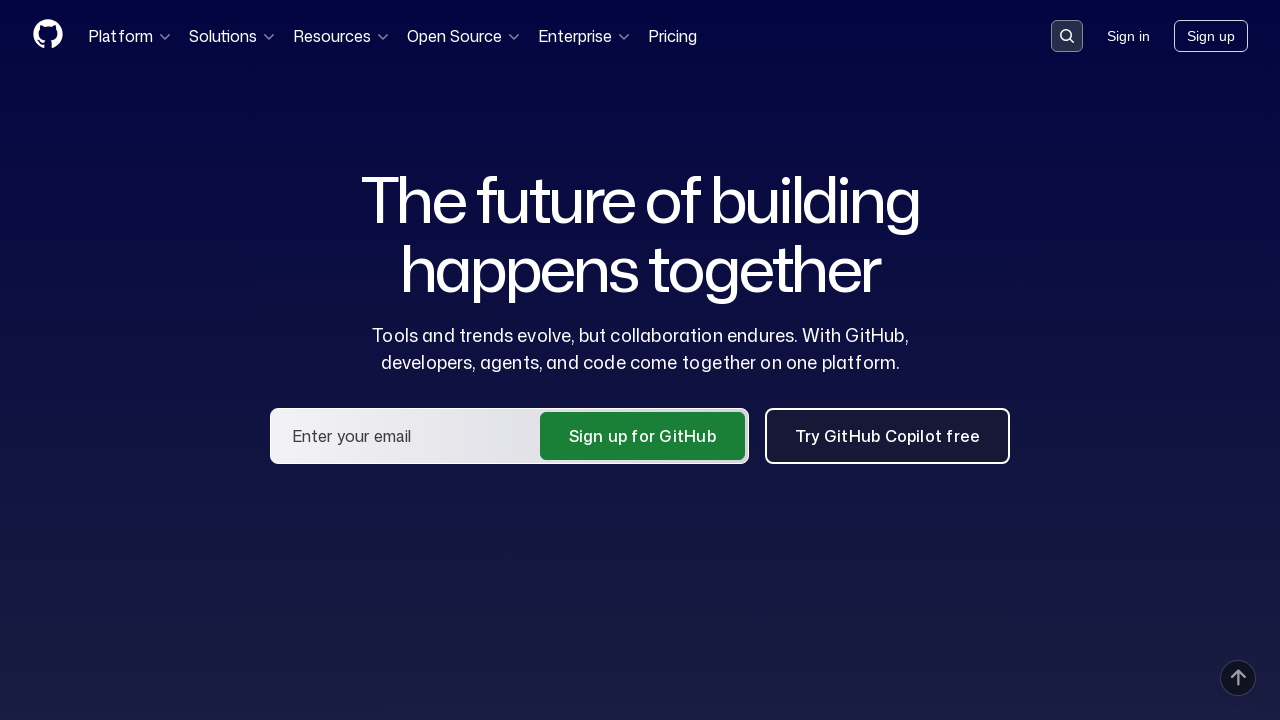

Page fully loaded and DOM content ready
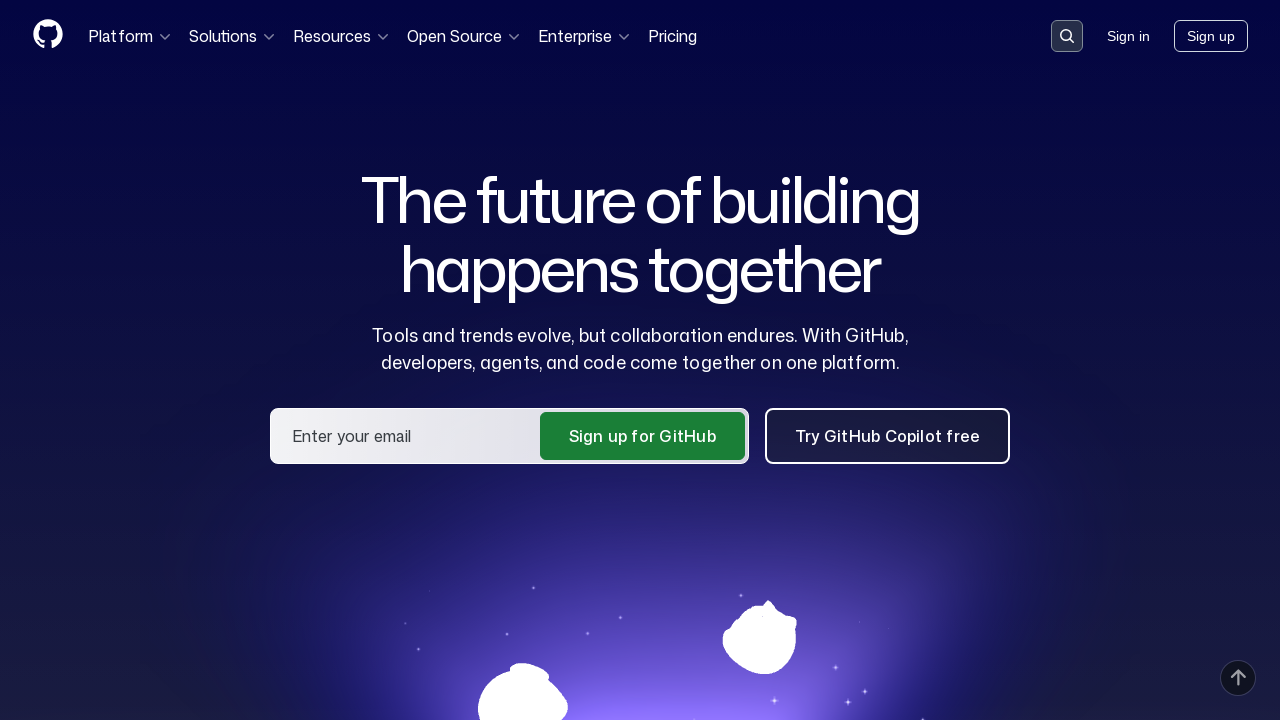

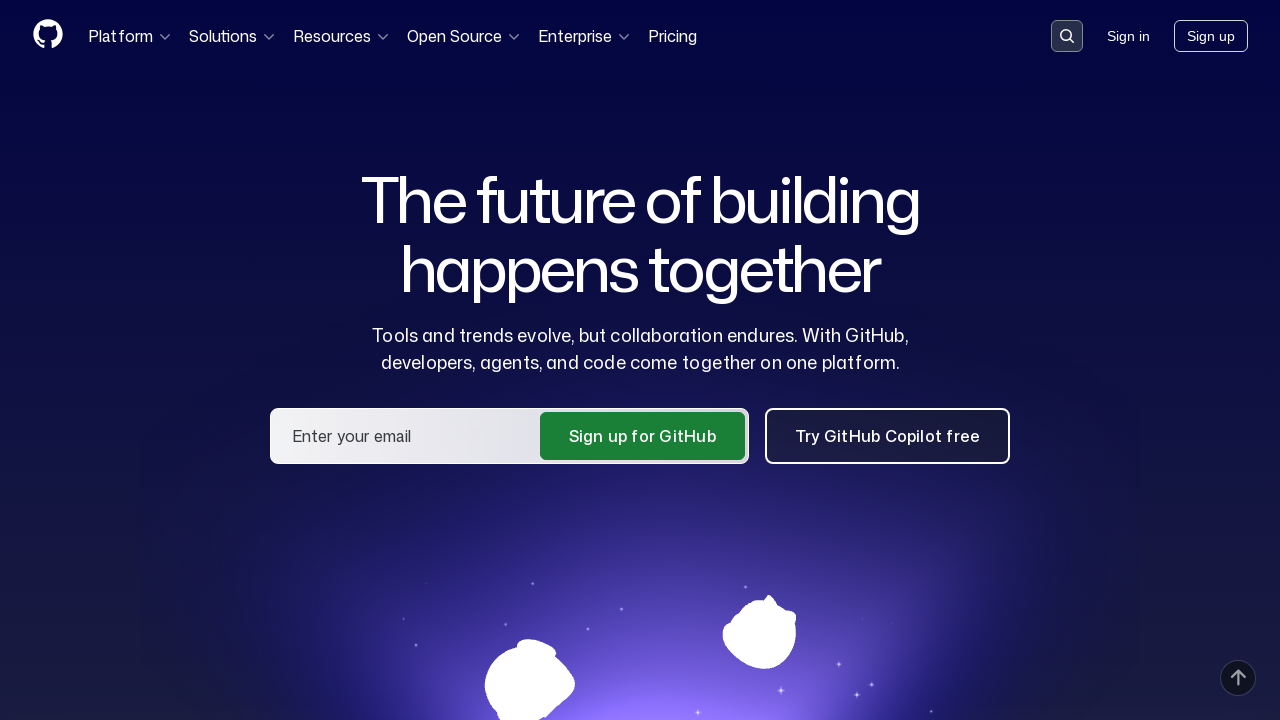